Fills and submits a Google Form multiple times with property information including address, price, and link fields

Starting URL: https://docs.google.com/forms/d/e/1FAIpQLSc--o1J3zmqvVNmgu9ZTHeGZ_vYc8T1v9BrUp_TCKAGZckwAQ/viewform

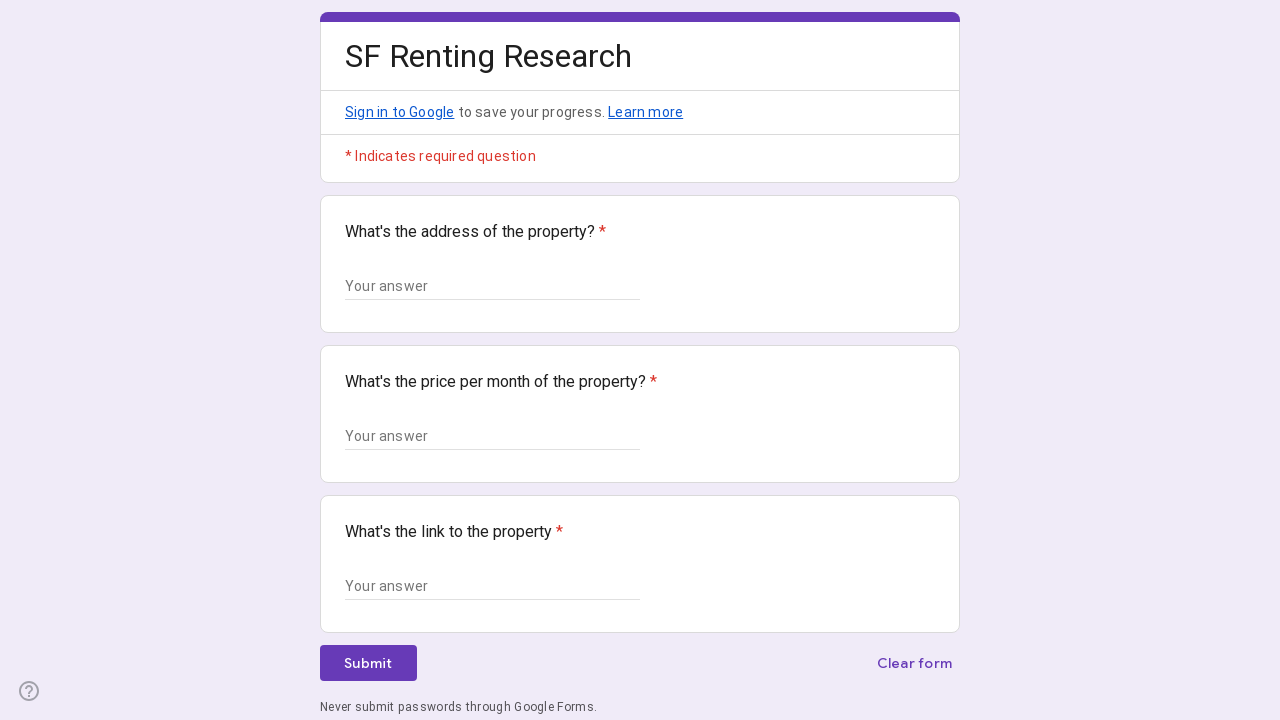

Filled address field with '123 Main St, San Francisco, CA 94102' on xpath=//*[@id="mG61Hd"]/div[2]/div/div[2]/div[1]/div/div/div[2]/div/div[1]/div/d
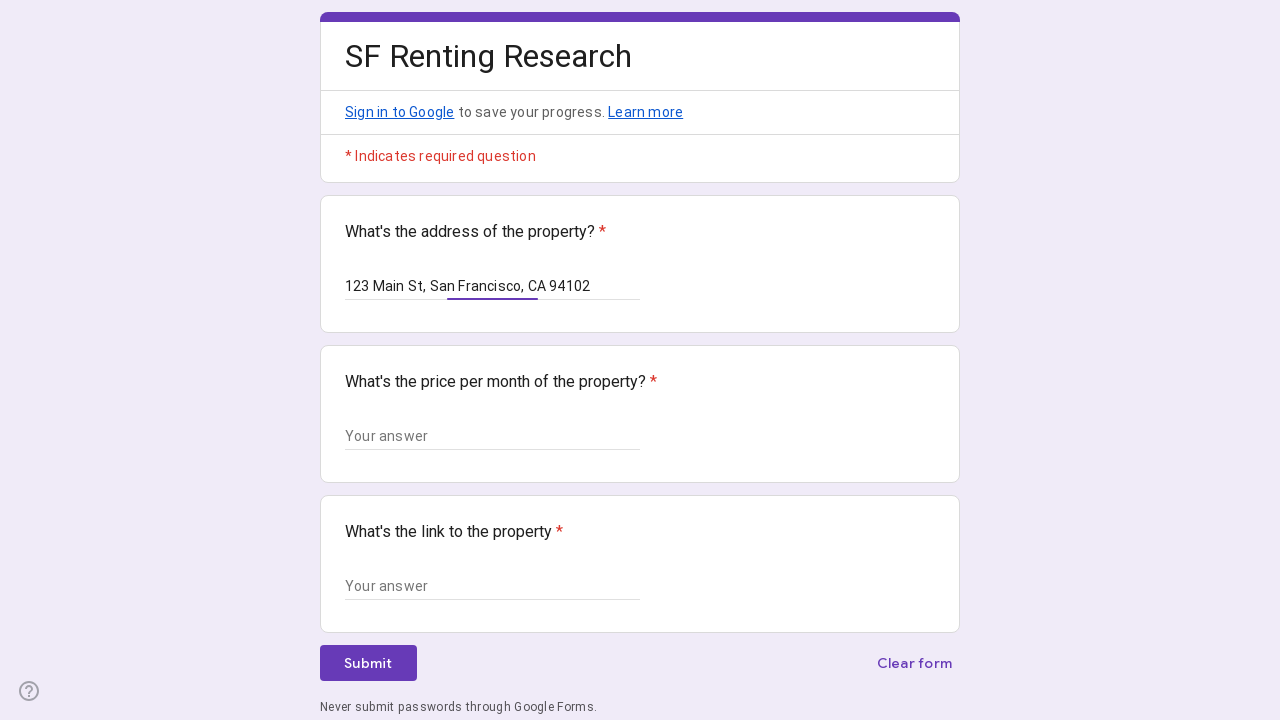

Filled price field with '$2,500' on xpath=//*[@id="mG61Hd"]/div[2]/div/div[2]/div[2]/div/div/div[2]/div/div[1]/div/d
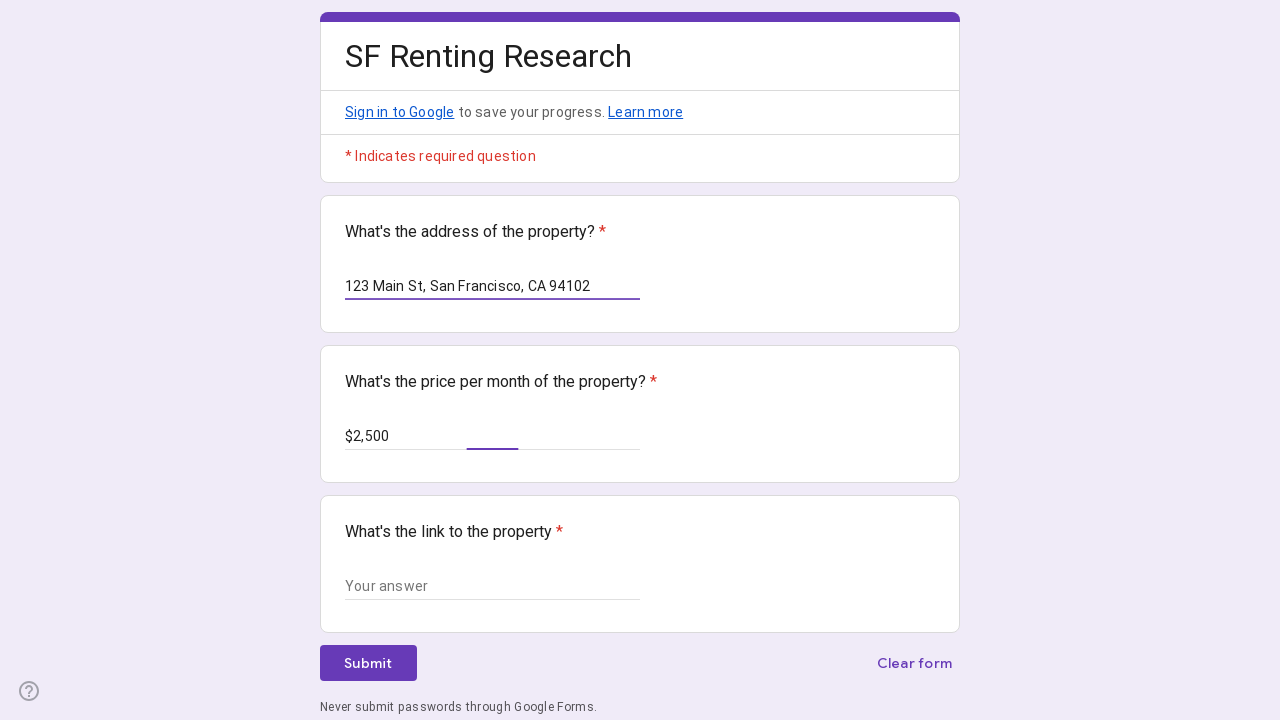

Filled link field with 'https://example.com/property1' on xpath=//*[@id="mG61Hd"]/div[2]/div/div[2]/div[3]/div/div/div[2]/div/div[1]/div/d
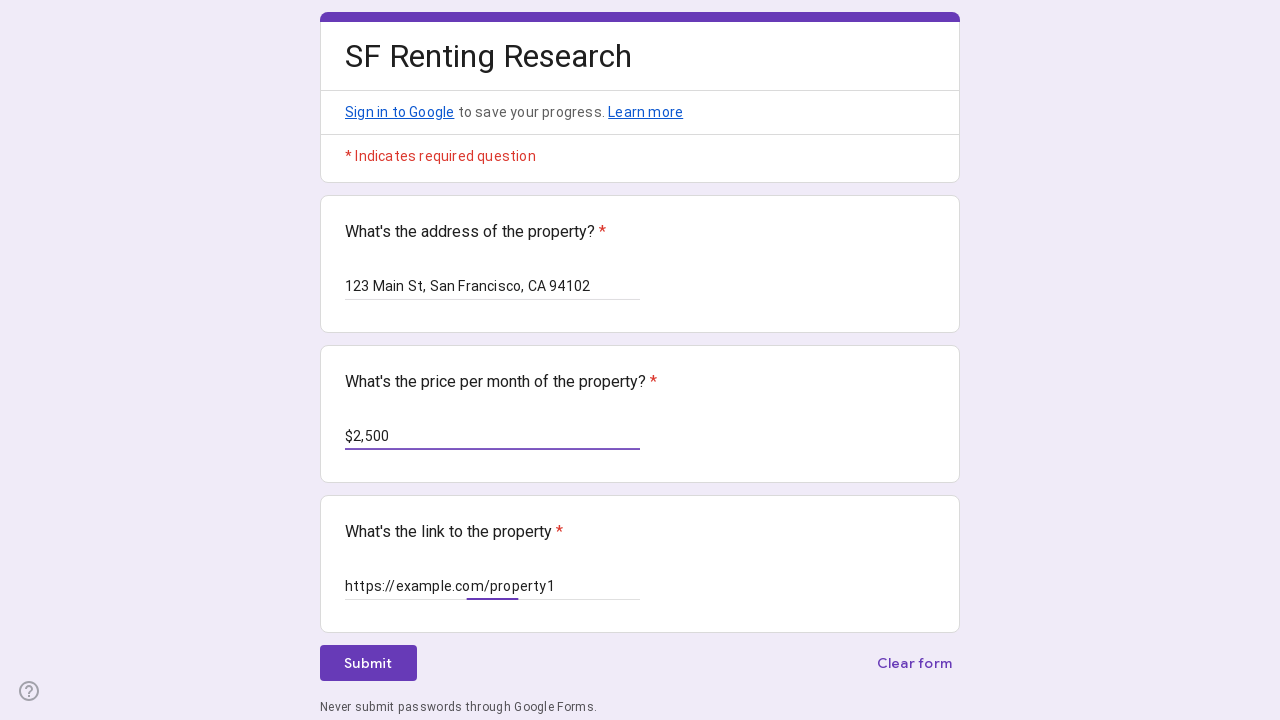

Clicked submit button to submit property form at (368, 663) on xpath=//*[@id="mG61Hd"]/div[2]/div/div[3]/div[1]/div[1]/div
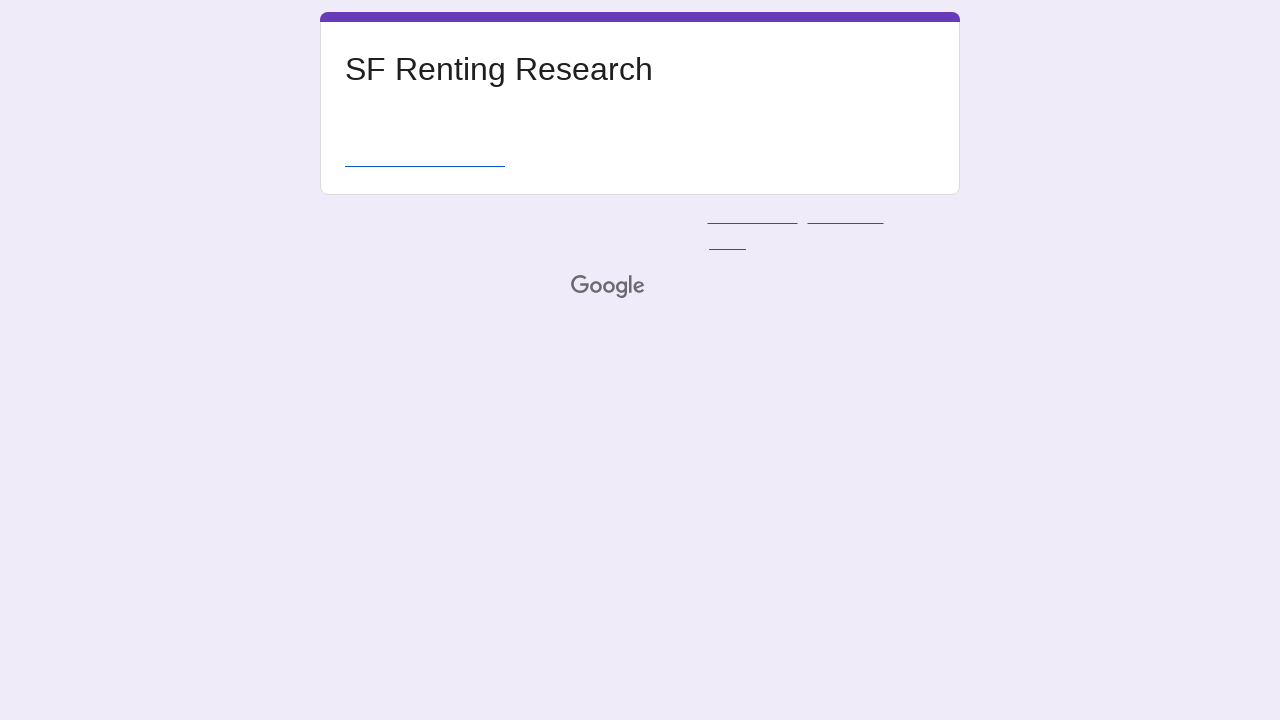

Clicked 'Submit another response' link at (428, 160) on text="Submit another response"
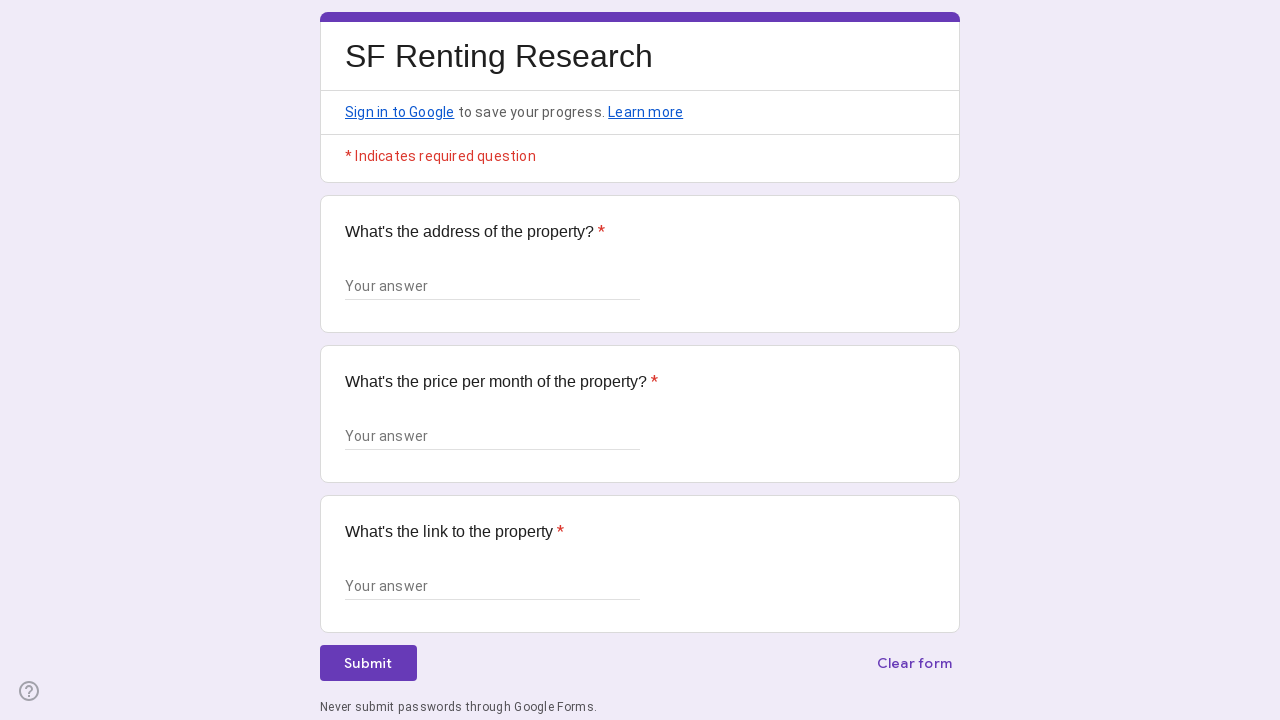

Waited 500ms for form to reset
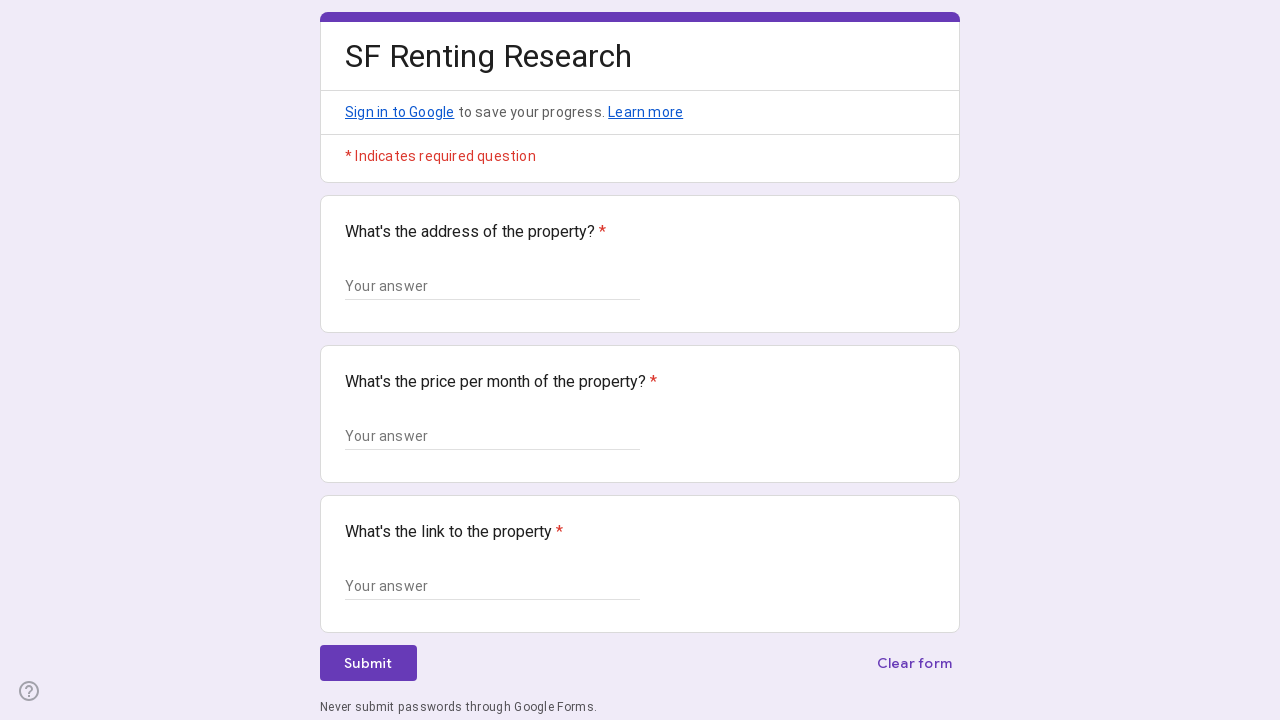

Filled address field with '456 Oak Ave, San Francisco, CA 94103' on xpath=//*[@id="mG61Hd"]/div[2]/div/div[2]/div[1]/div/div/div[2]/div/div[1]/div/d
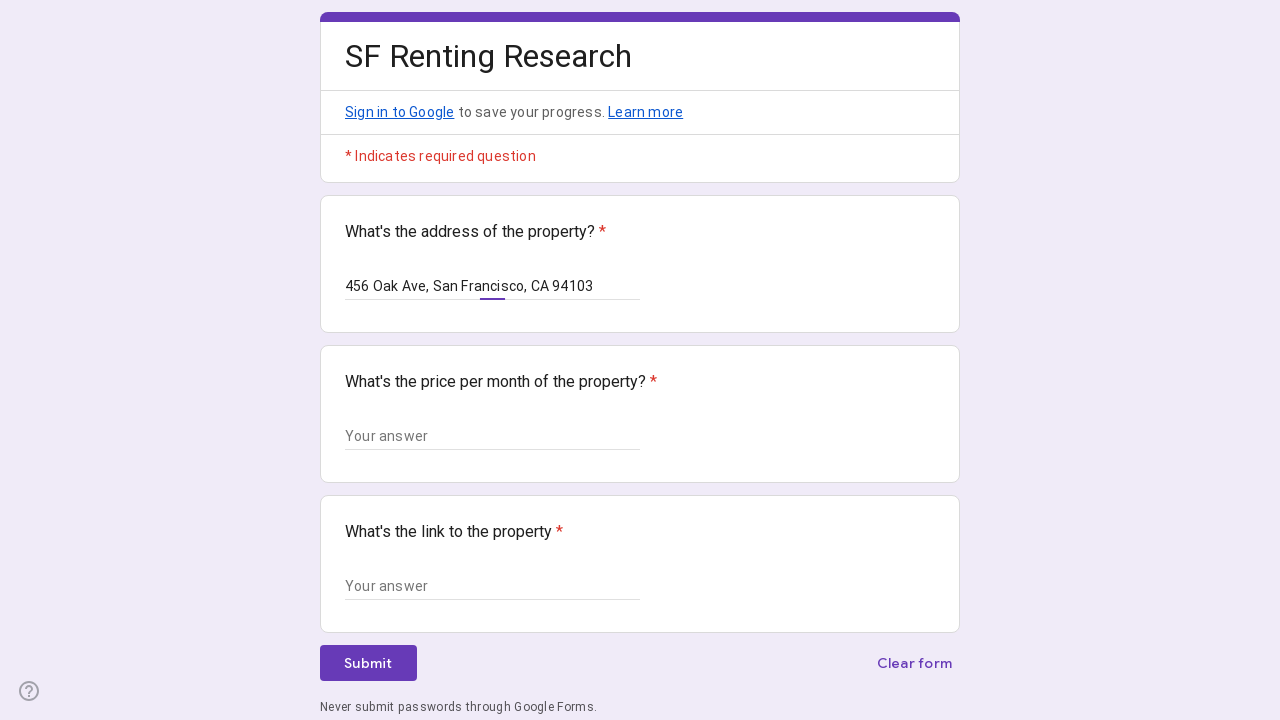

Filled price field with '$3,200' on xpath=//*[@id="mG61Hd"]/div[2]/div/div[2]/div[2]/div/div/div[2]/div/div[1]/div/d
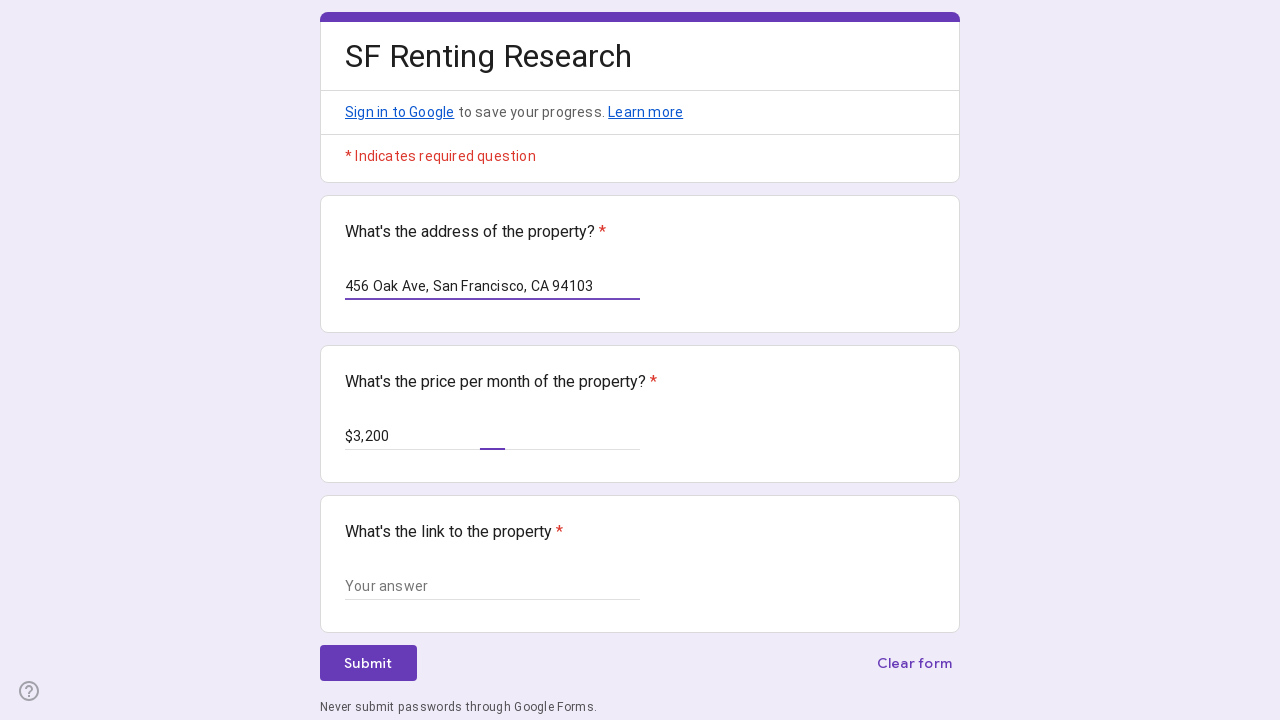

Filled link field with 'https://example.com/property2' on xpath=//*[@id="mG61Hd"]/div[2]/div/div[2]/div[3]/div/div/div[2]/div/div[1]/div/d
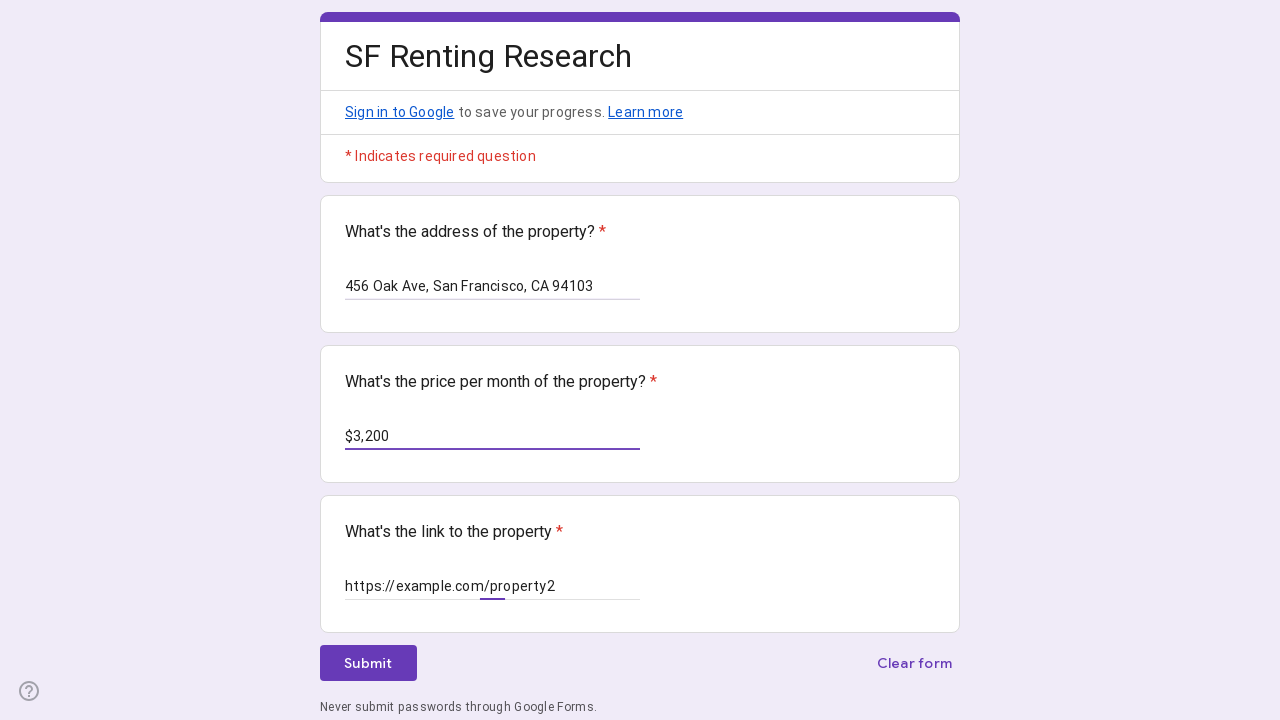

Clicked submit button to submit property form at (368, 663) on xpath=//*[@id="mG61Hd"]/div[2]/div/div[3]/div[1]/div[1]/div
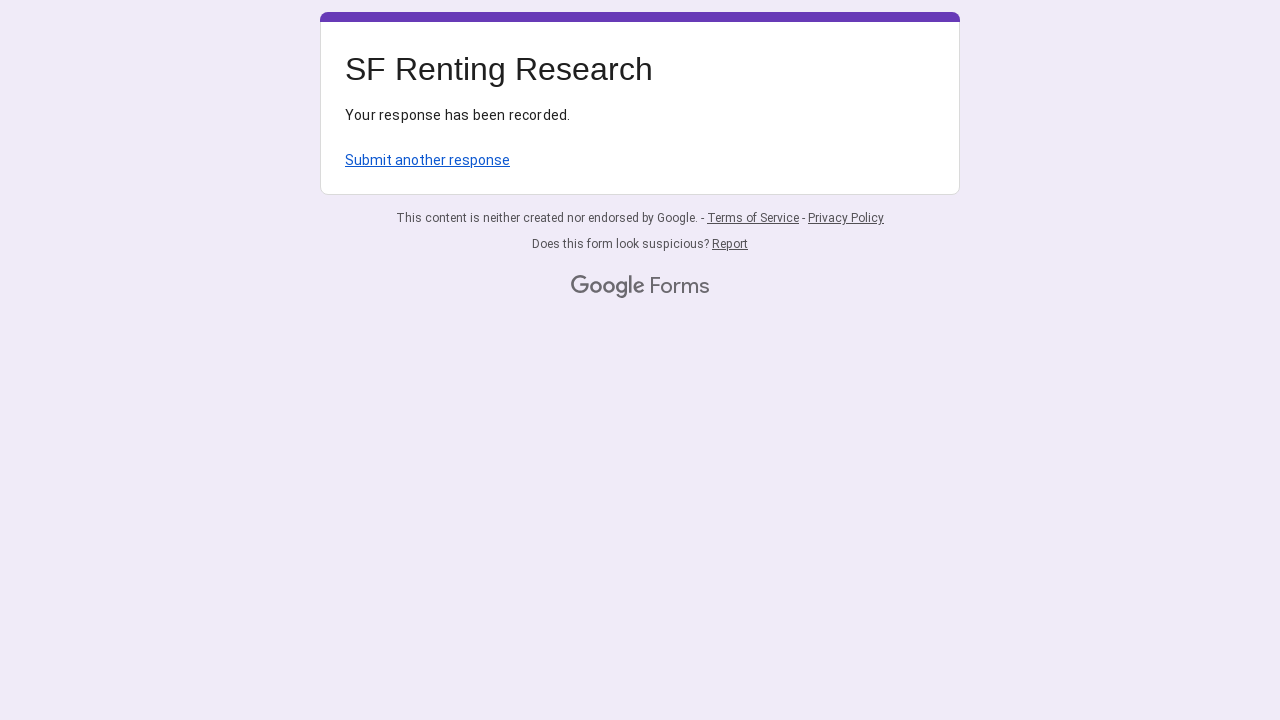

Clicked 'Submit another response' link at (428, 160) on text="Submit another response"
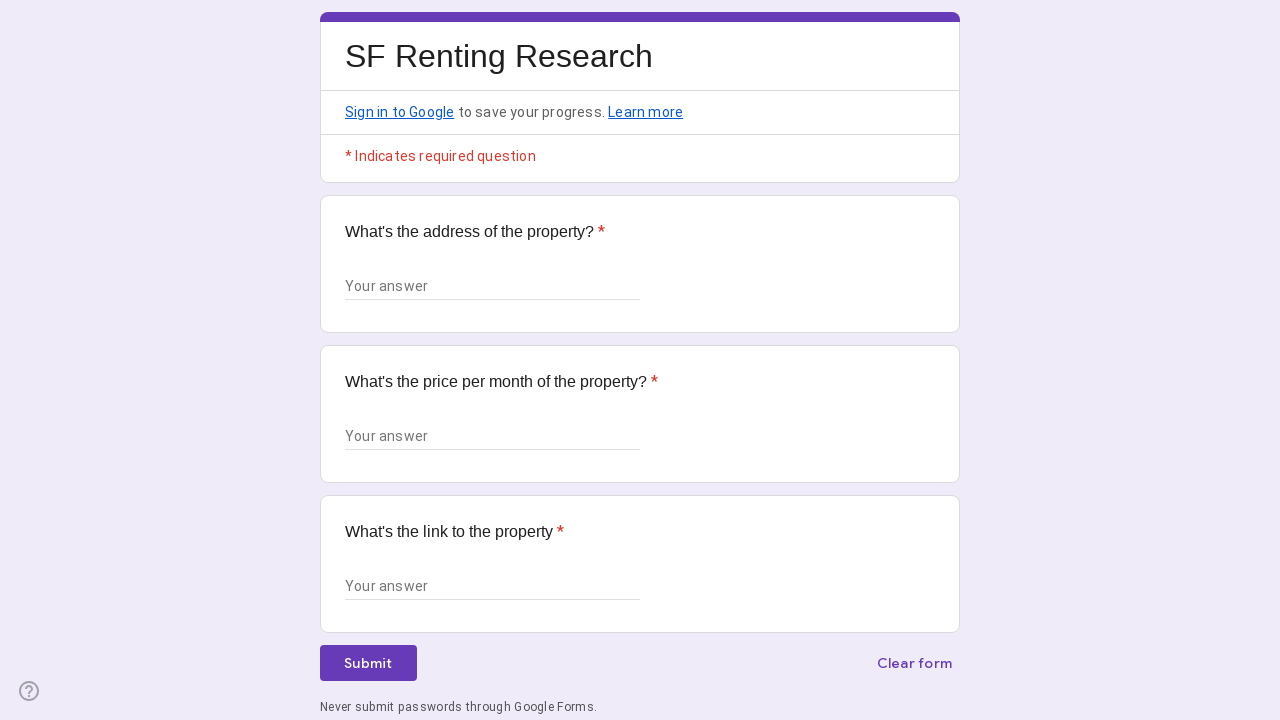

Waited 500ms for form to reset
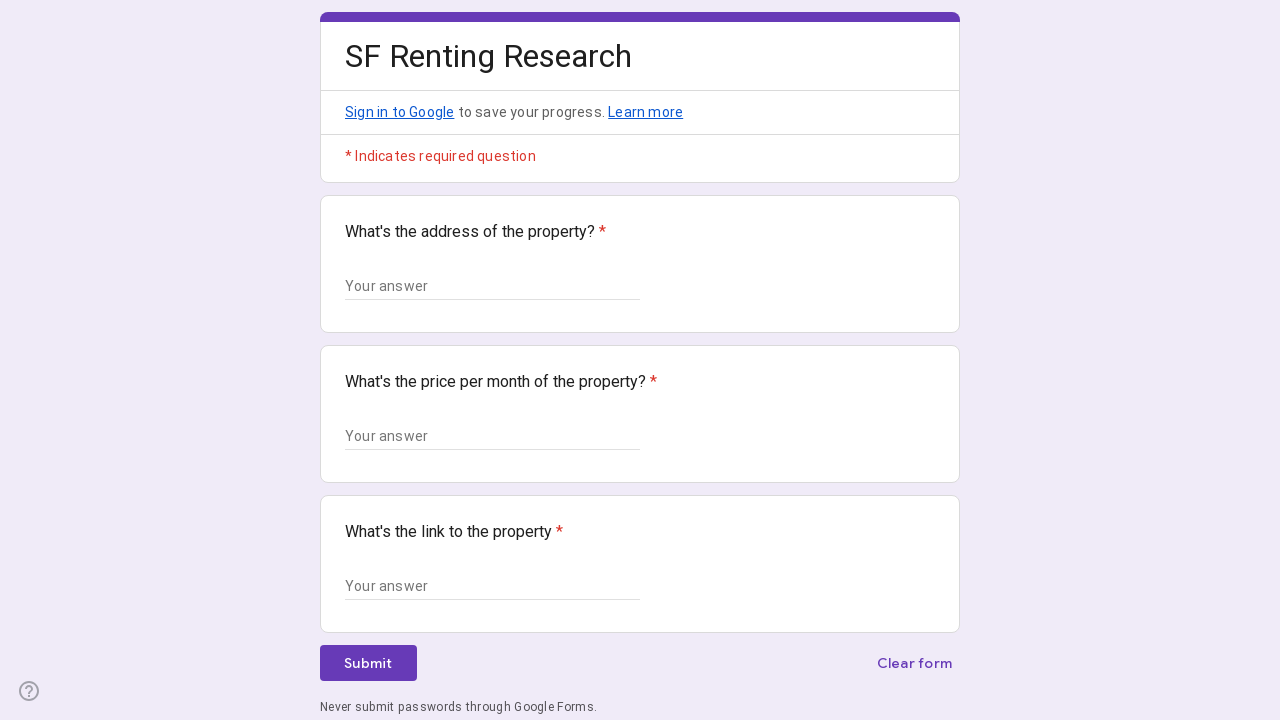

Filled address field with '789 Pine Rd, San Francisco, CA 94104' on xpath=//*[@id="mG61Hd"]/div[2]/div/div[2]/div[1]/div/div/div[2]/div/div[1]/div/d
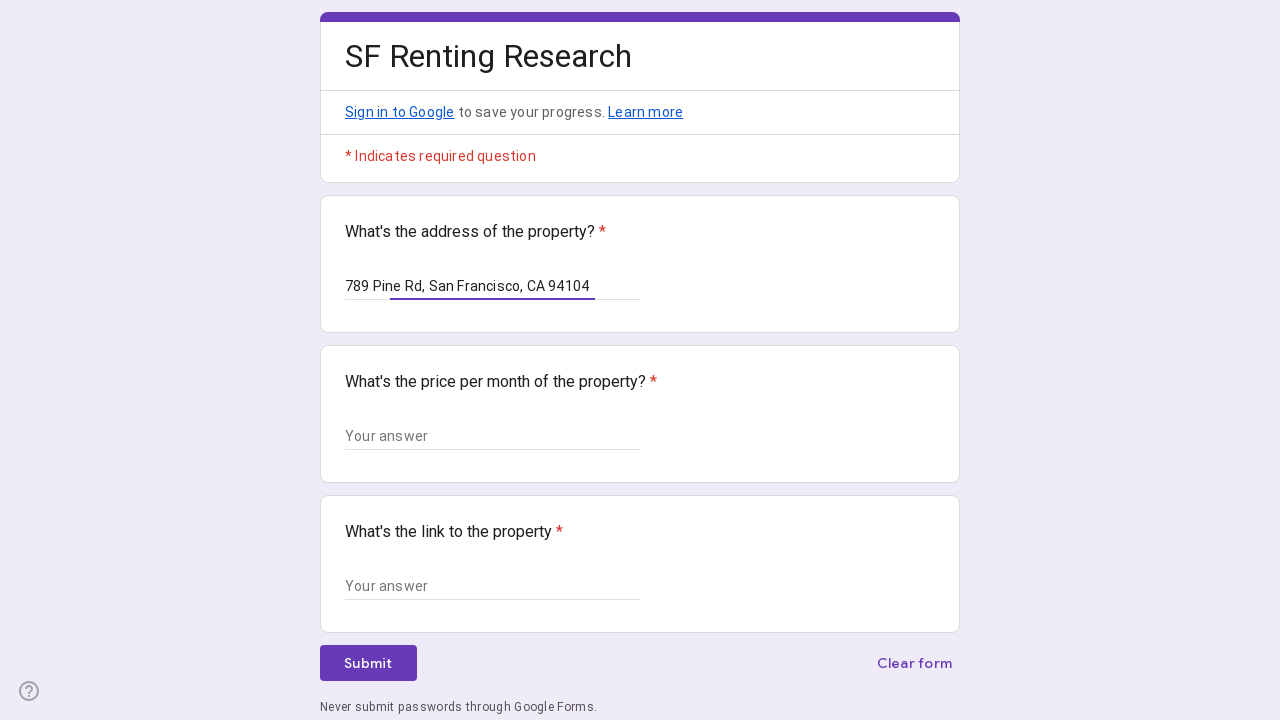

Filled price field with '$2,800' on xpath=//*[@id="mG61Hd"]/div[2]/div/div[2]/div[2]/div/div/div[2]/div/div[1]/div/d
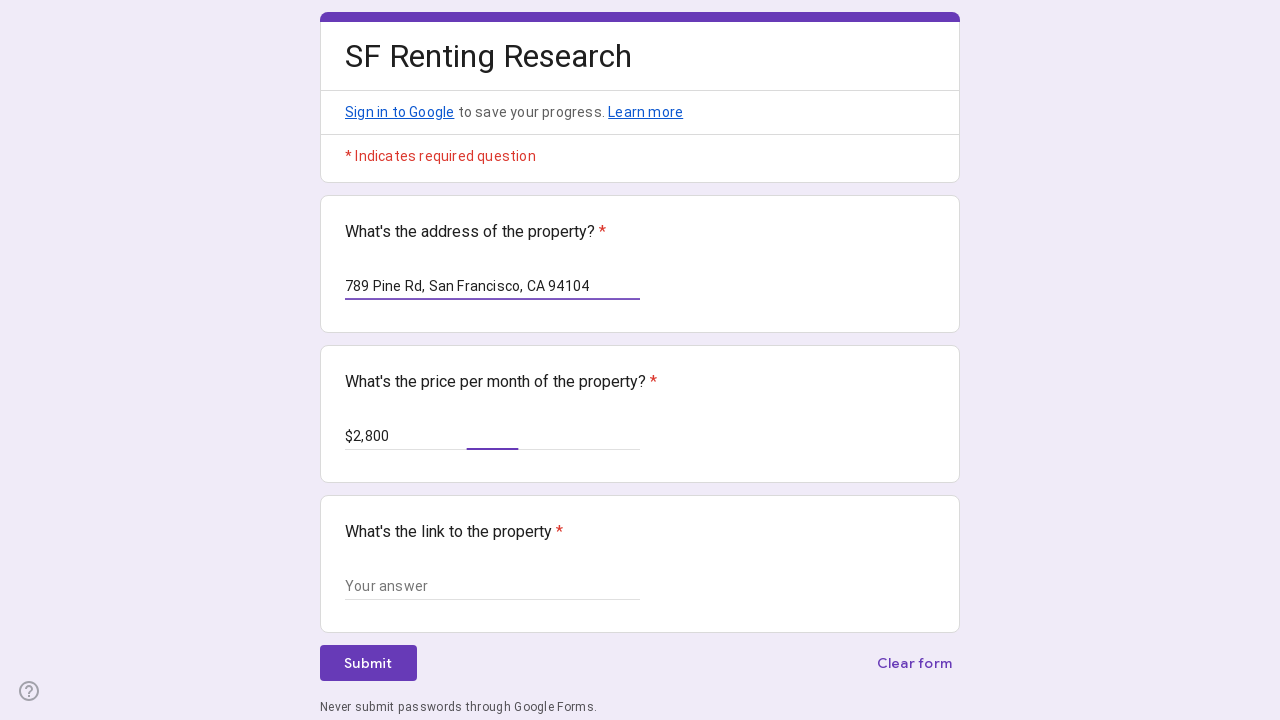

Filled link field with 'https://example.com/property3' on xpath=//*[@id="mG61Hd"]/div[2]/div/div[2]/div[3]/div/div/div[2]/div/div[1]/div/d
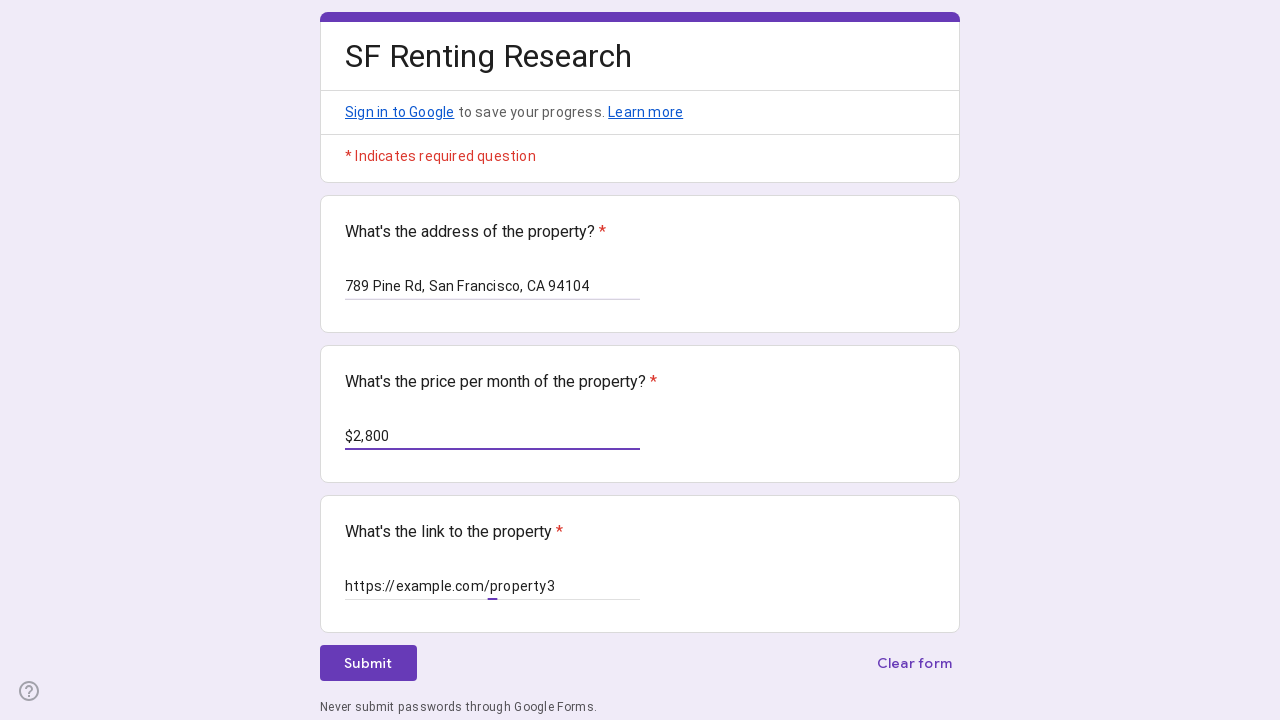

Clicked submit button to submit property form at (368, 663) on xpath=//*[@id="mG61Hd"]/div[2]/div/div[3]/div[1]/div[1]/div
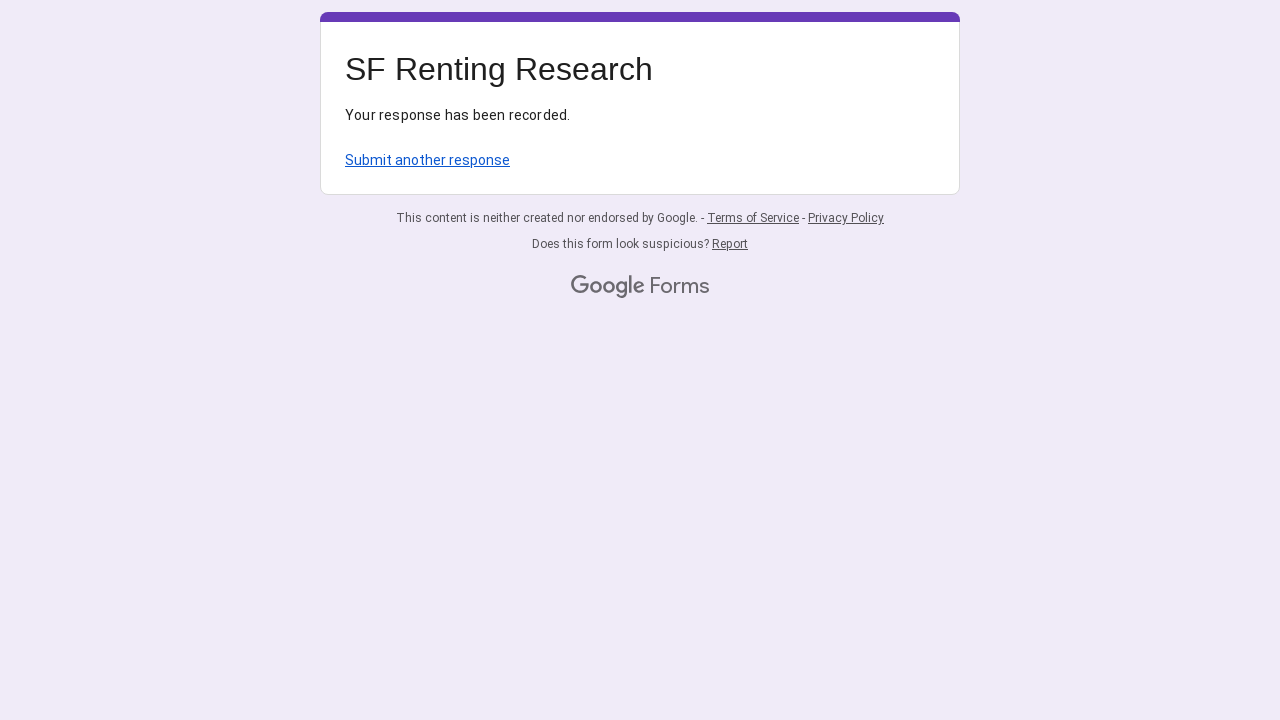

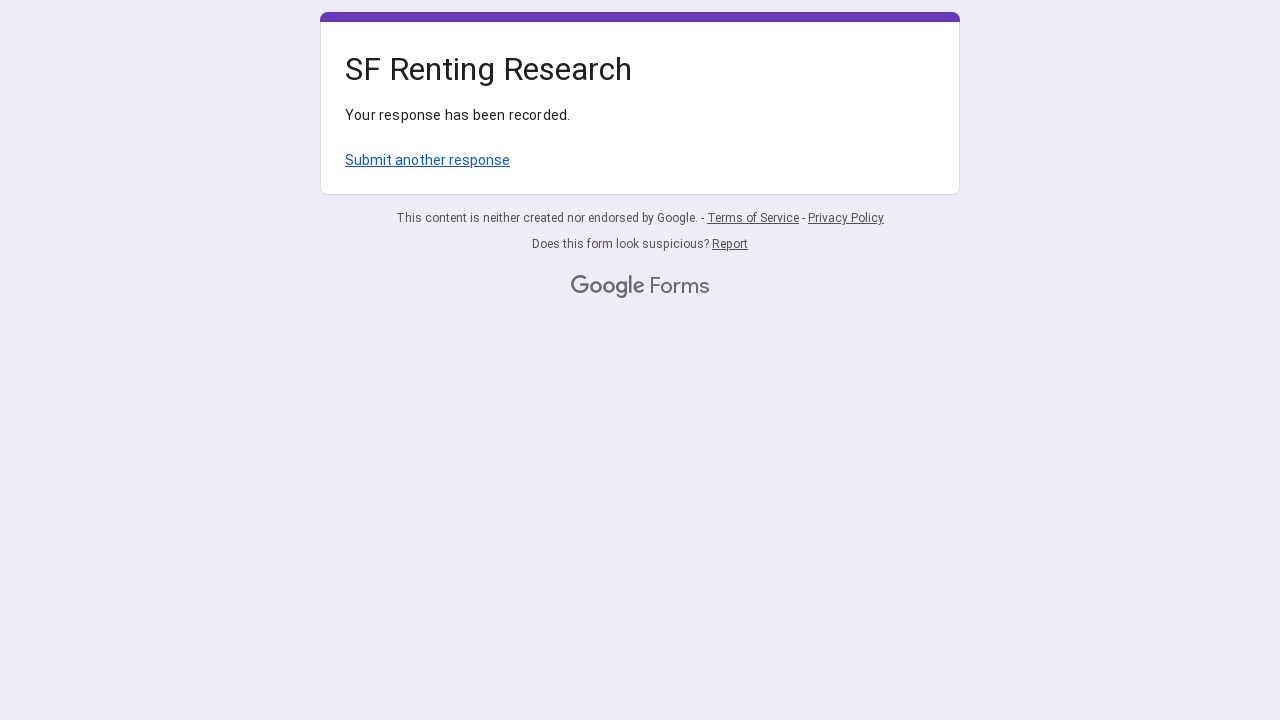